Tests dropdown selection functionality on OrangeHRM contact sales page by selecting a country from the Country dropdown and selecting an option from the Number of Employees dropdown.

Starting URL: https://www.orangehrm.com/en/contact-sales/

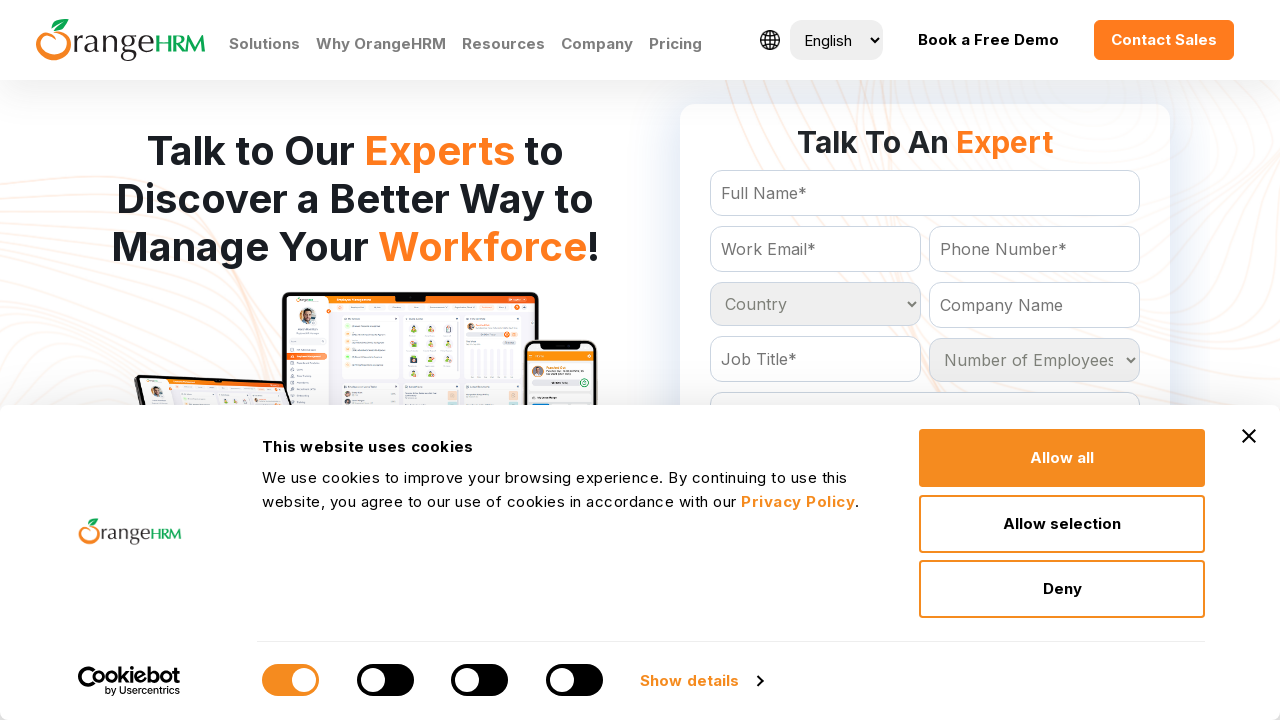

Selected 'India' from the Country dropdown on select[name='Country']
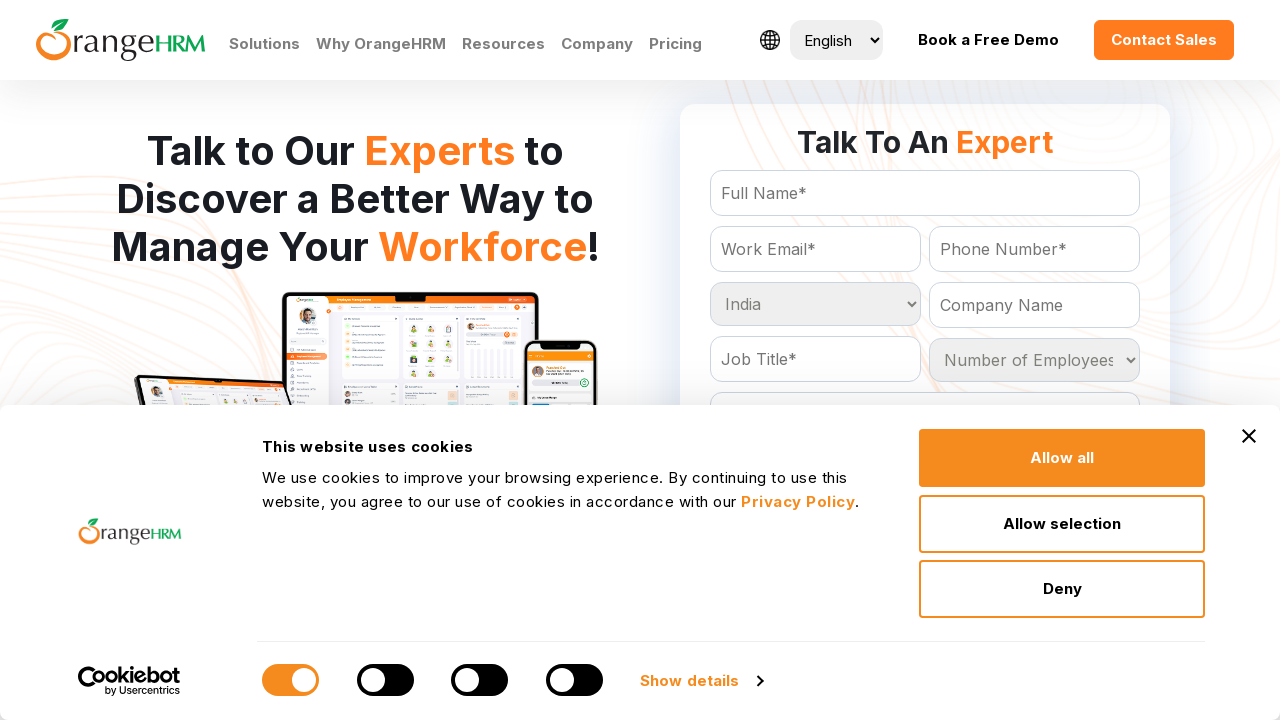

Selected 4th option (index 3) from the Number of Employees dropdown on select[name='NoOfEmployees']
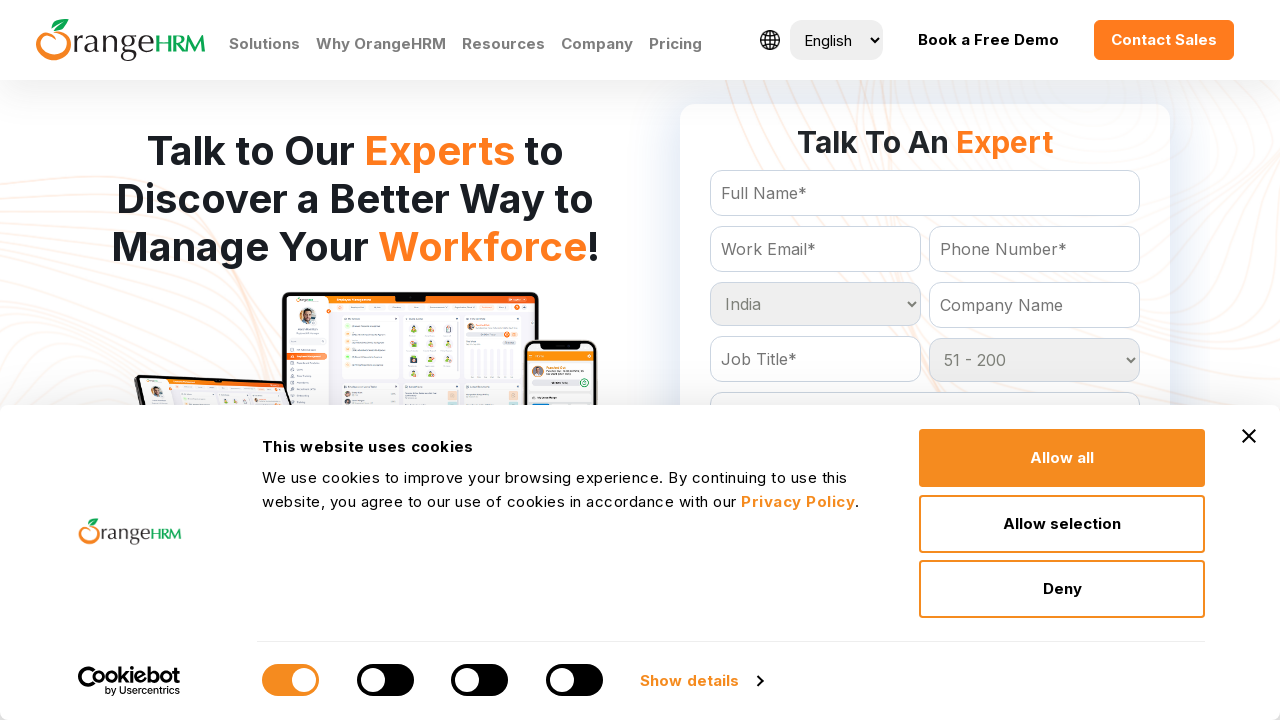

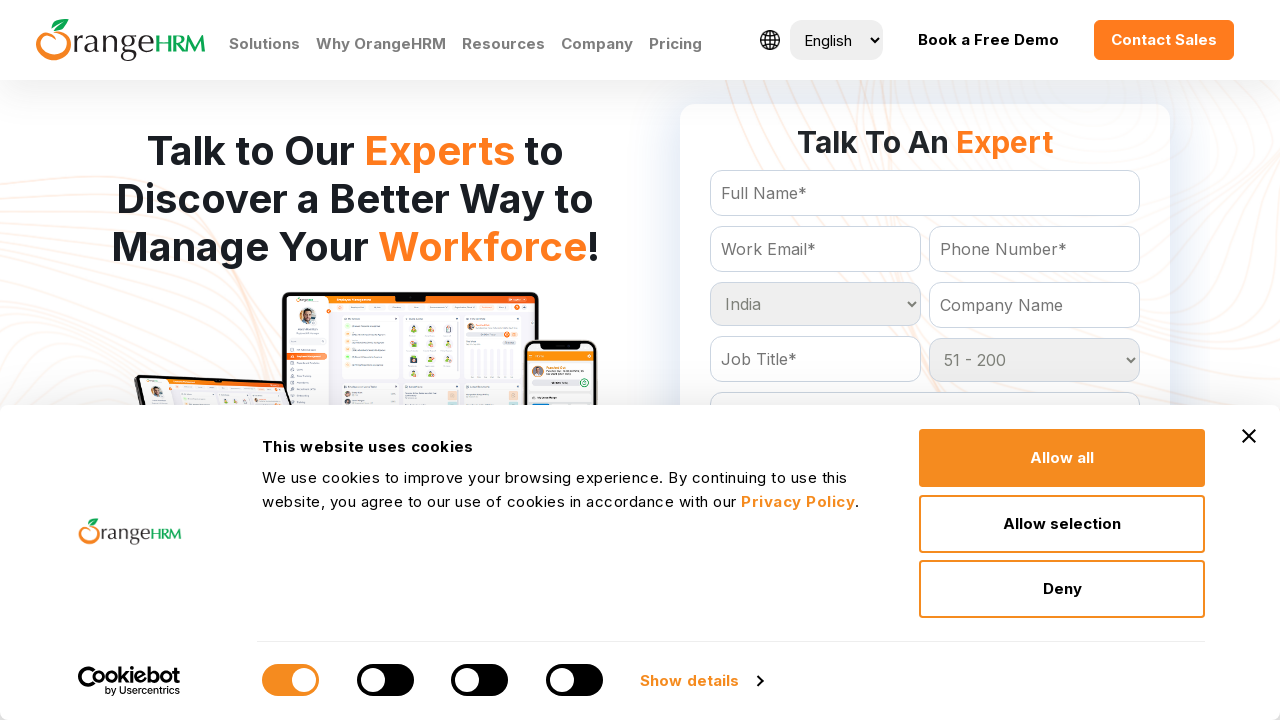